Navigates to Dell's homepage - the login-related methods are empty stubs with no implementation

Starting URL: https://www.dell.com/en-us

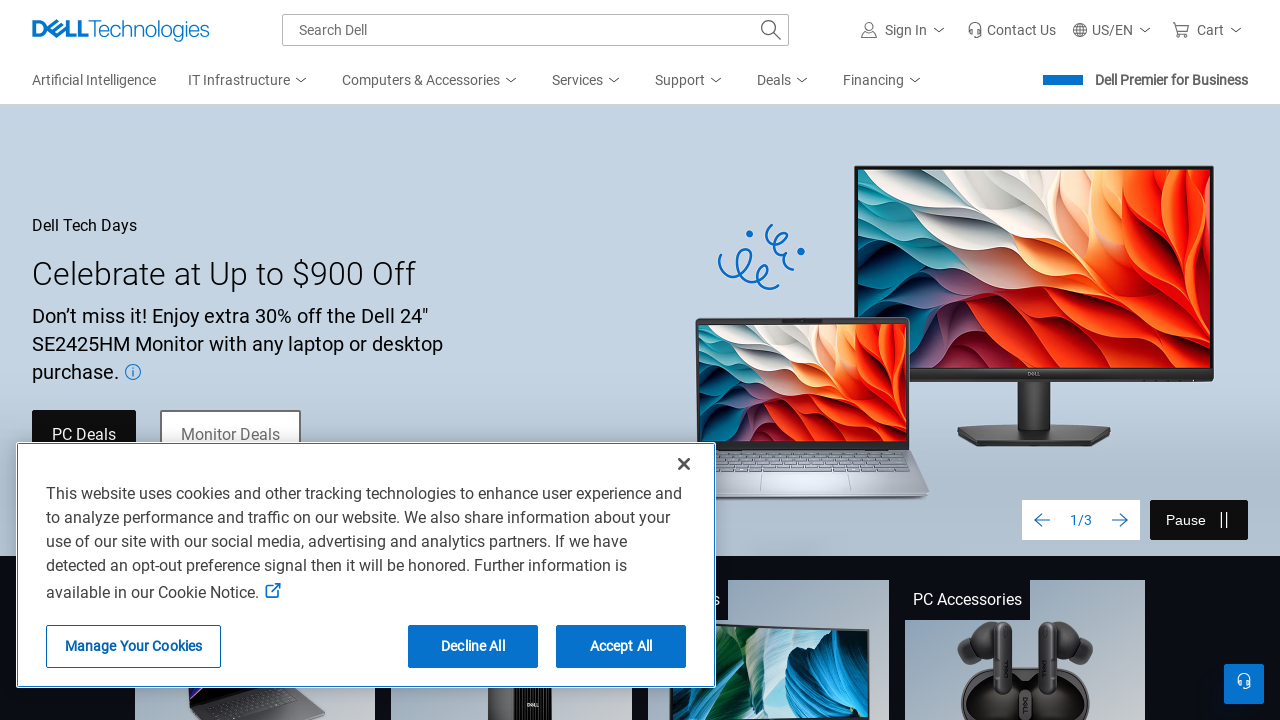

Navigated to Dell's homepage
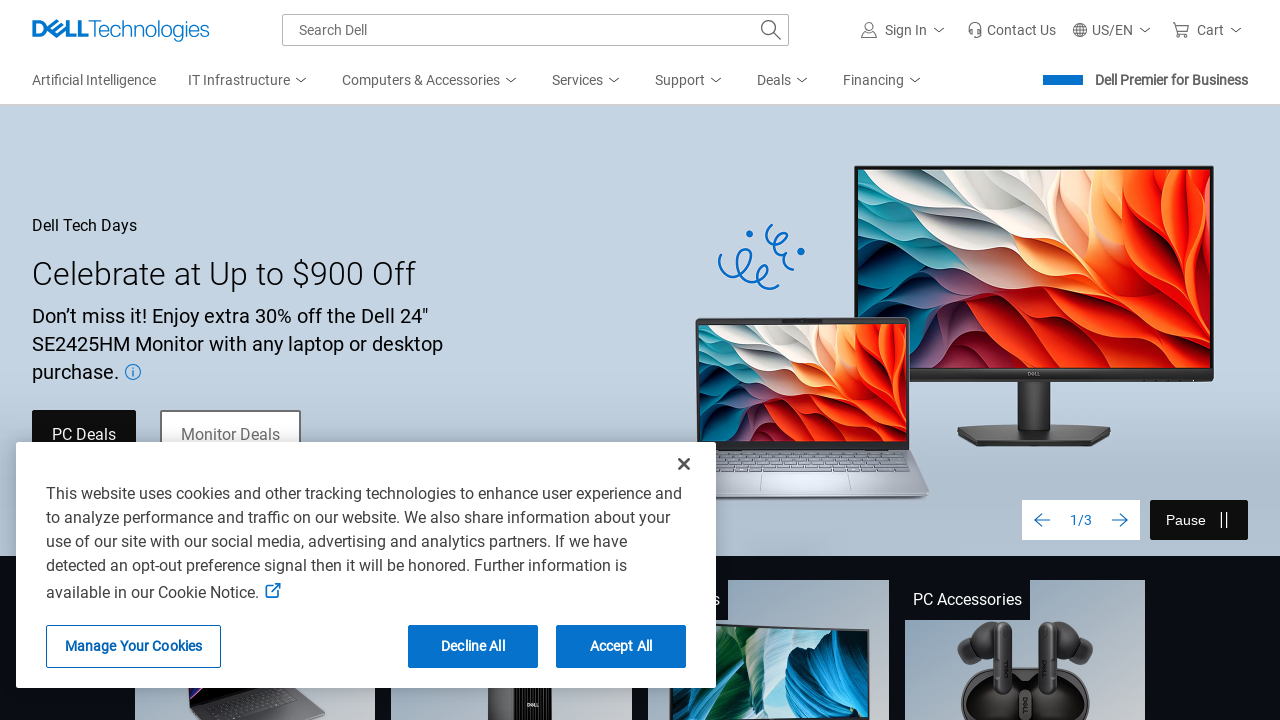

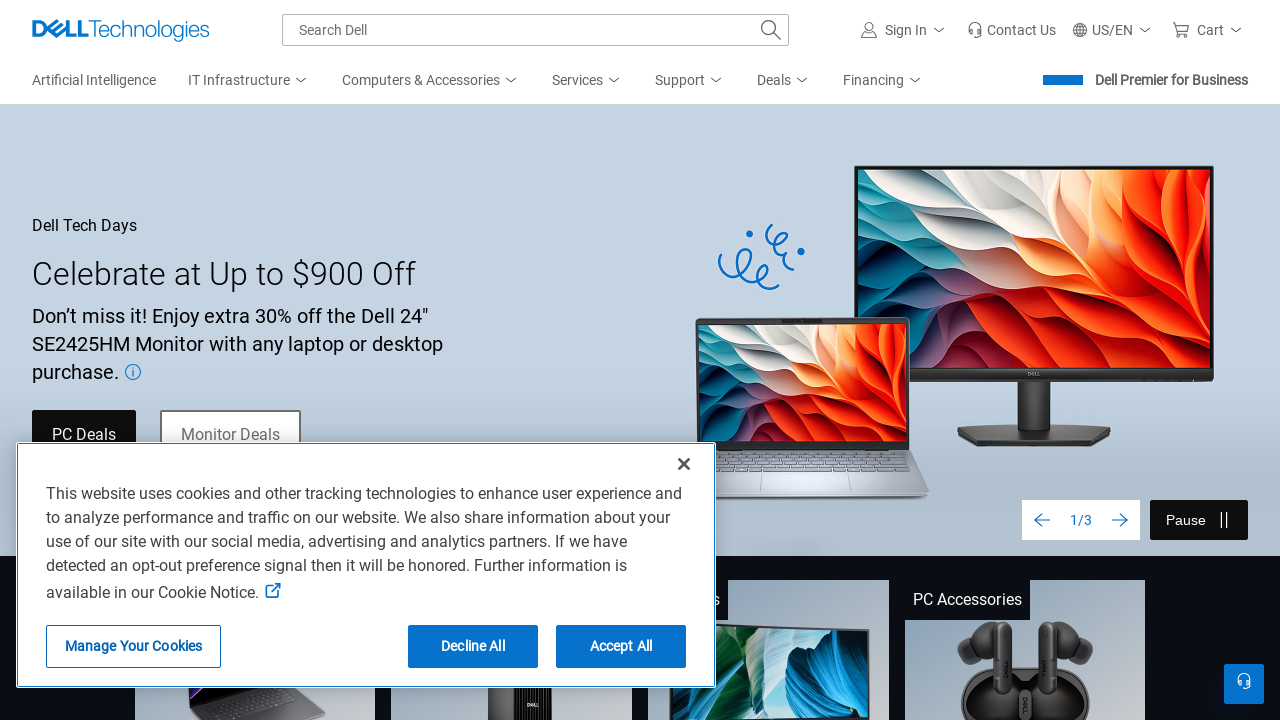